Tests alert handling by clicking a button, accepting the alert, reading a value, calculating result, and submitting.

Starting URL: http://suninjuly.github.io/alert_accept.html

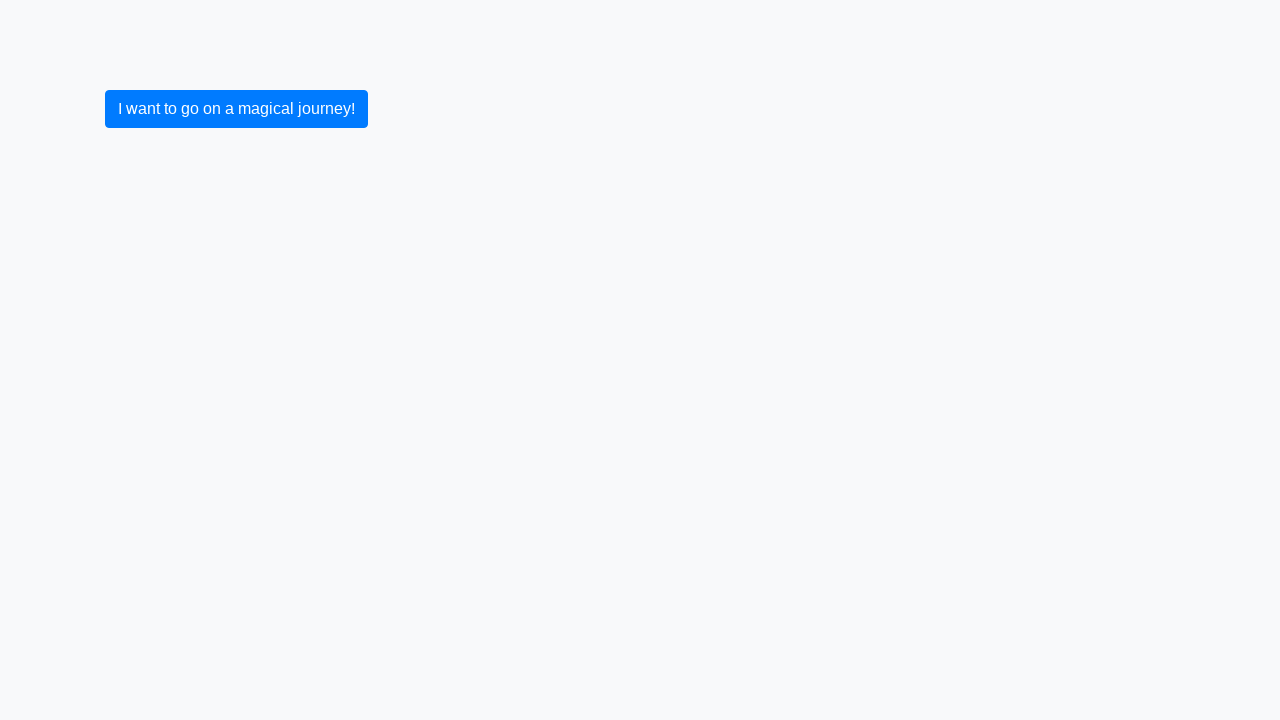

Set up dialog handler to accept alerts
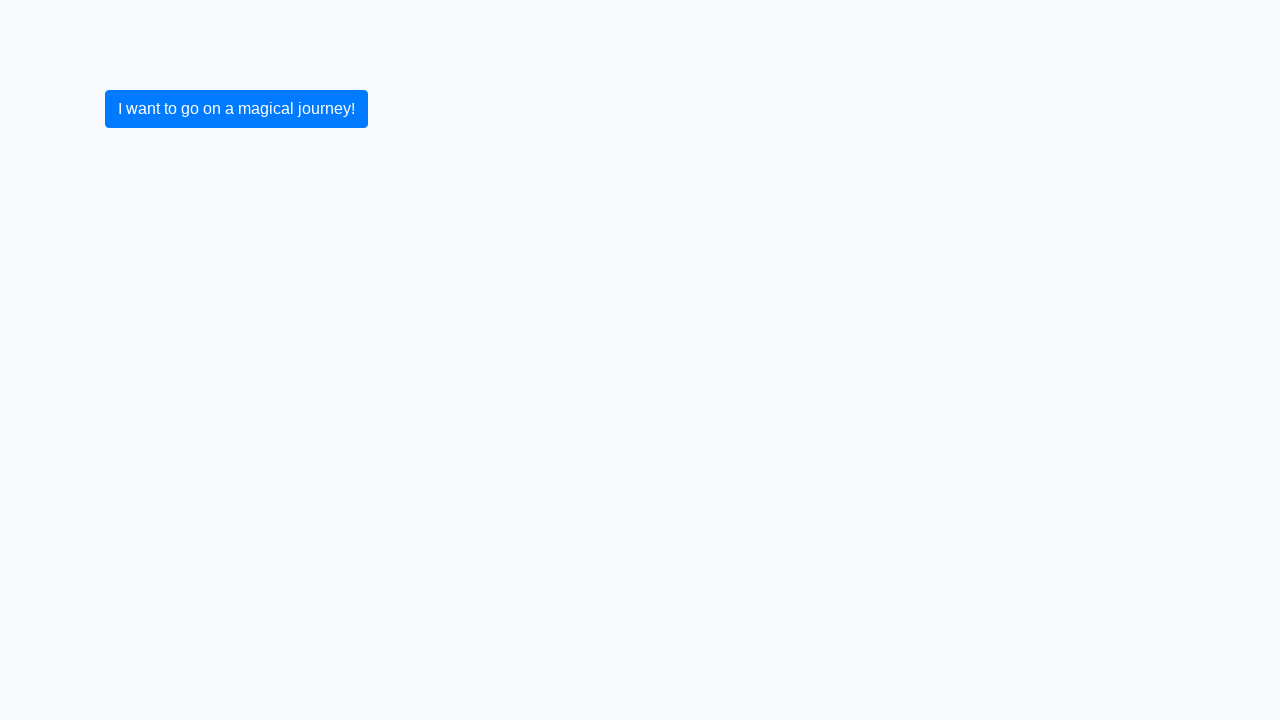

Clicked button to trigger alert at (236, 109) on button.btn
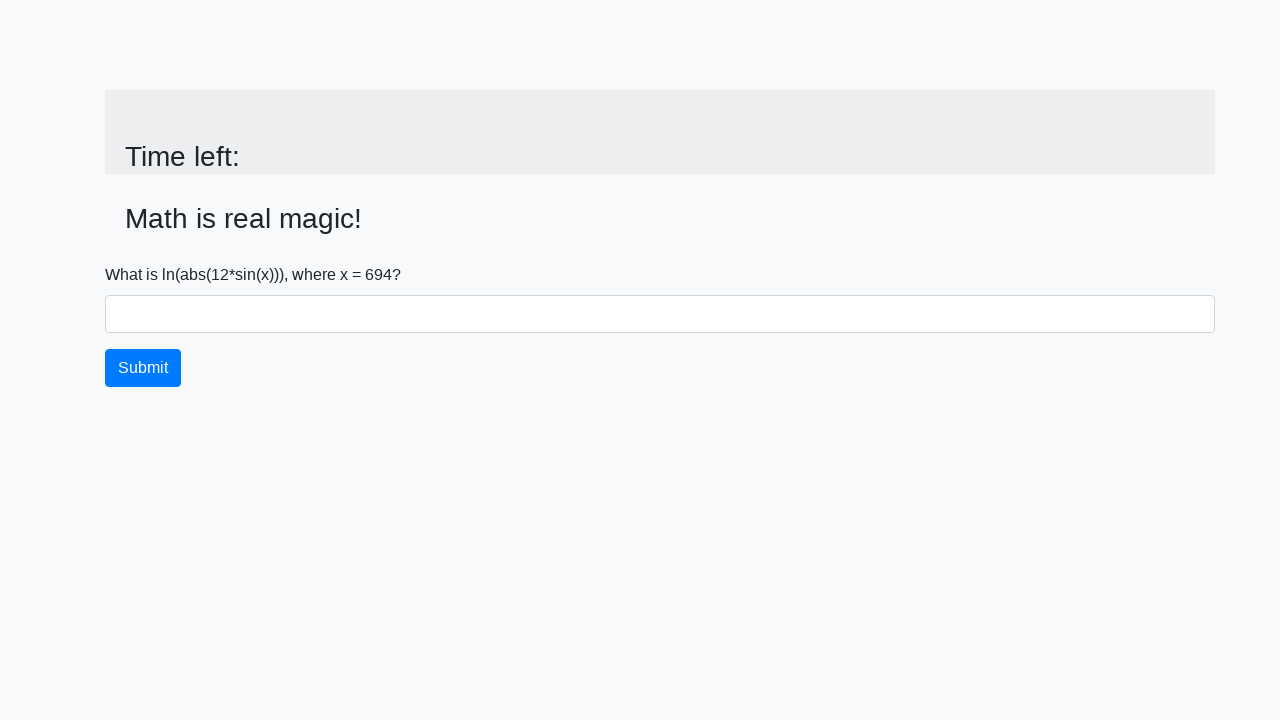

Alert accepted and input value element loaded
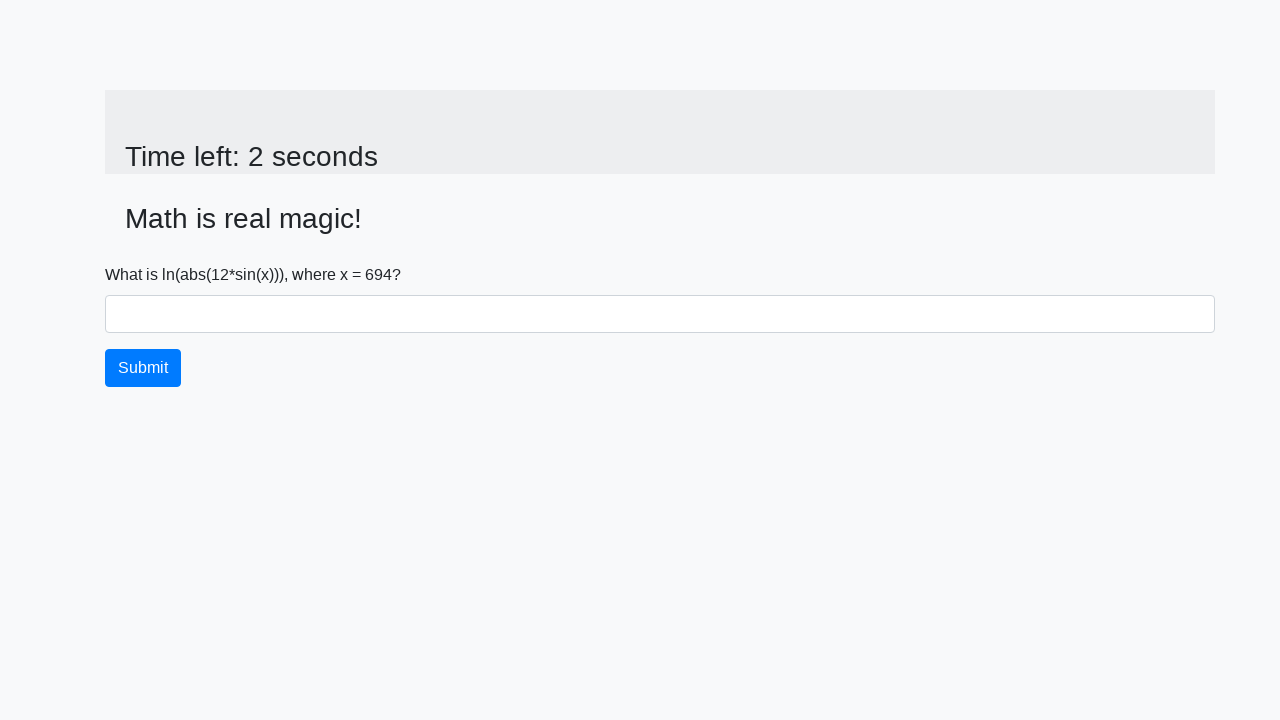

Read input value: 694
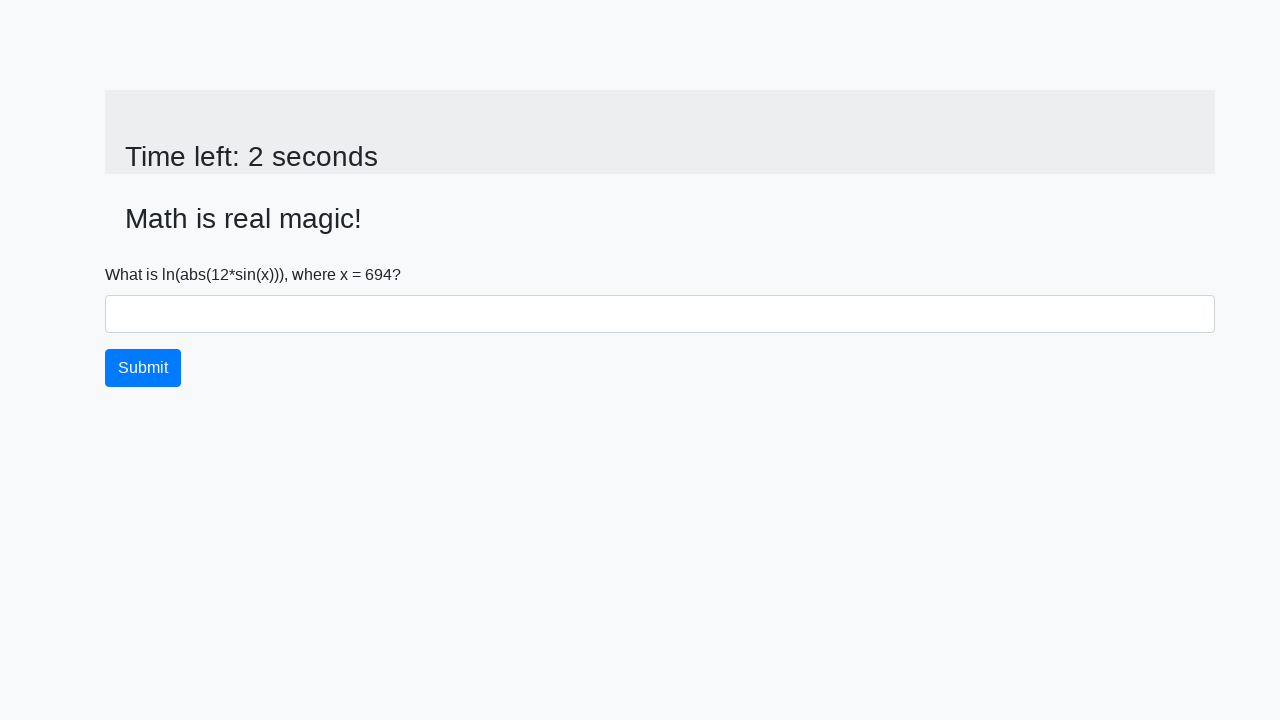

Calculated result using formula: 1.2395755269038378
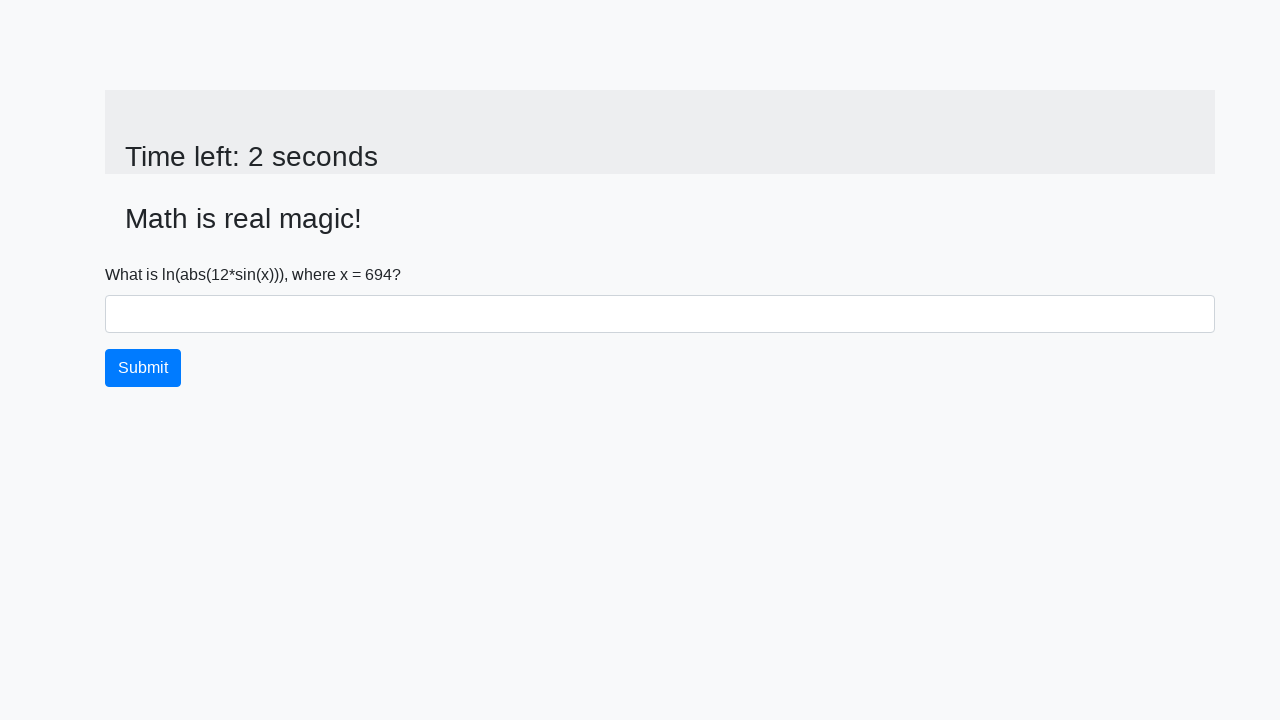

Filled answer field with calculated result on input#answer
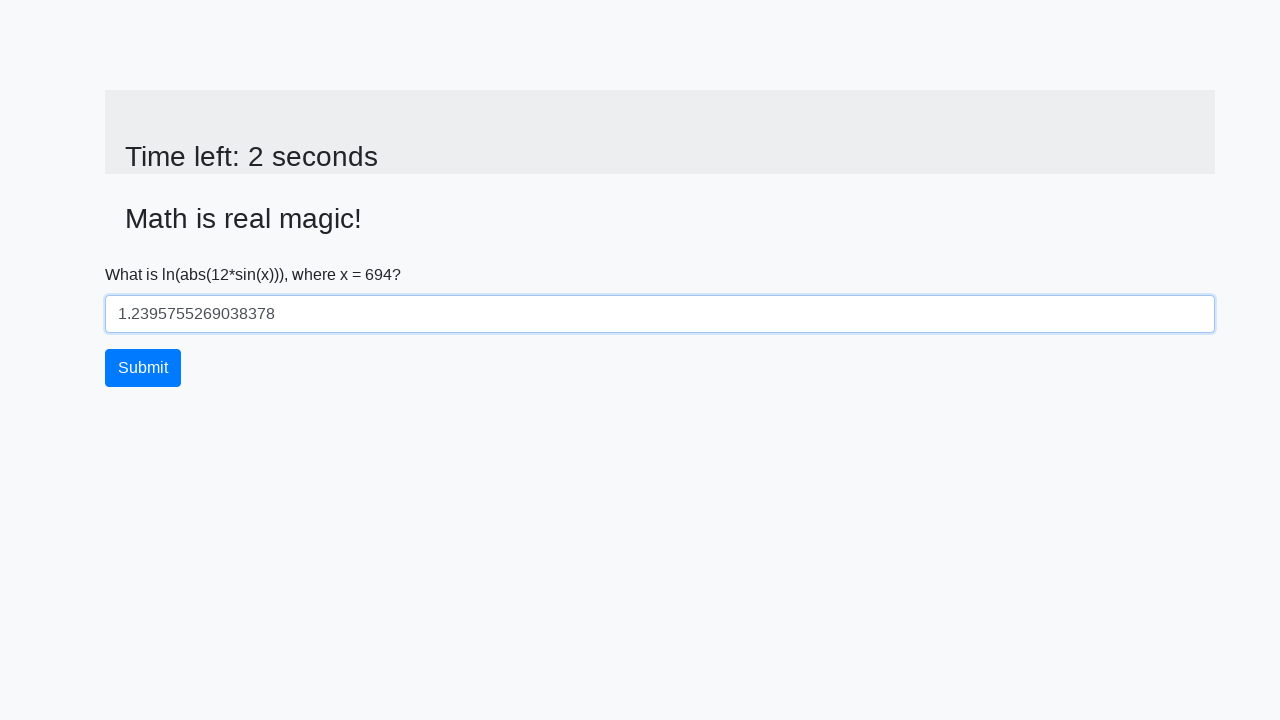

Clicked submit button at (143, 368) on button.btn
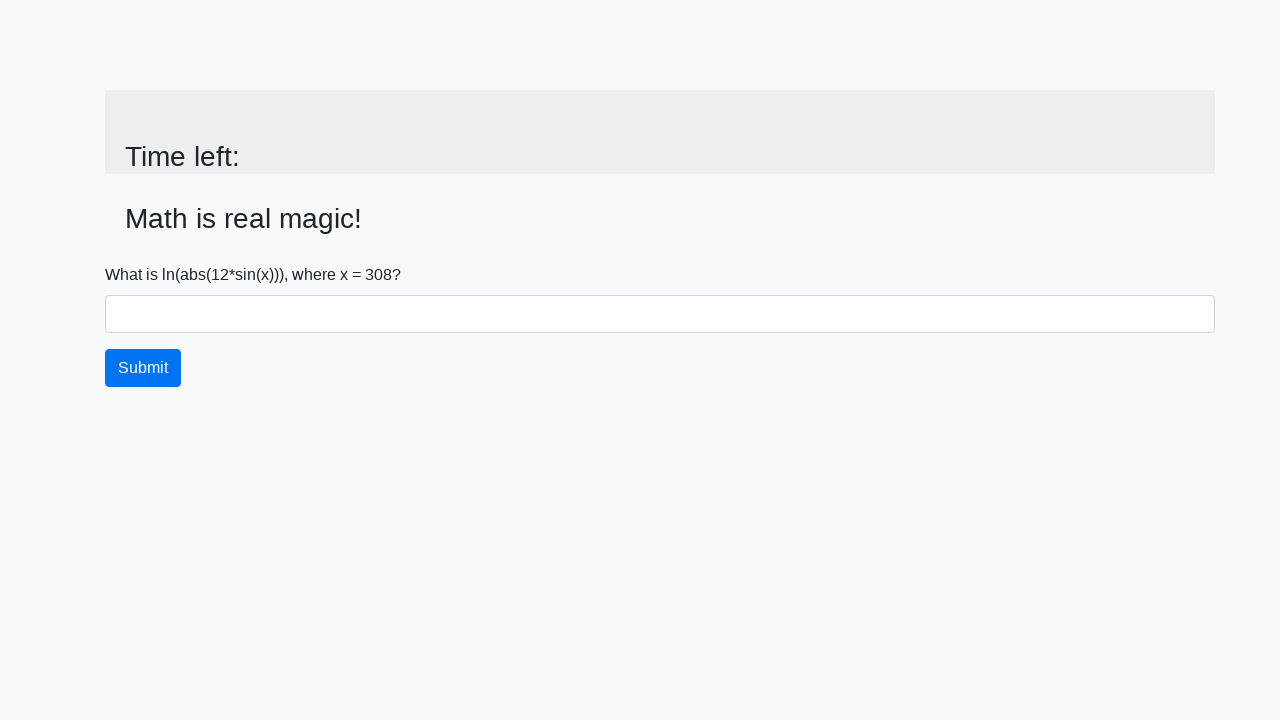

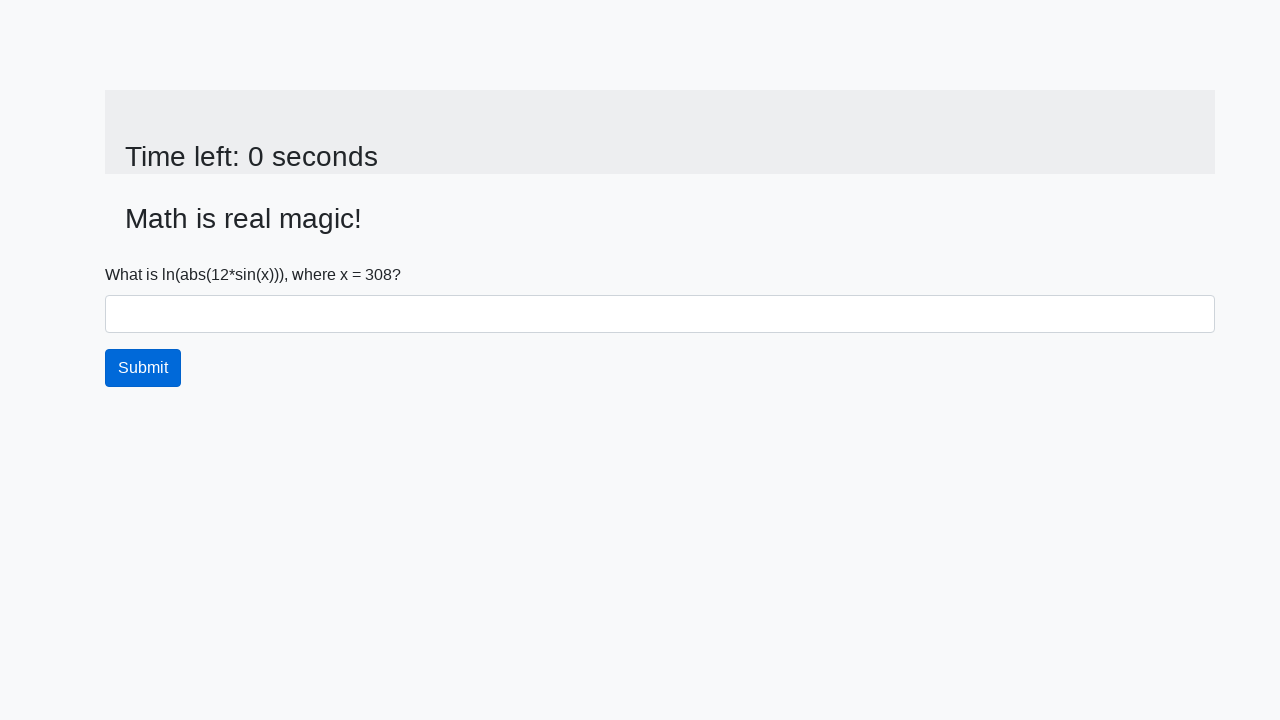